Tests a registration form by filling in first name, last name, and email fields, then submitting the form and verifying the success message is displayed.

Starting URL: http://suninjuly.github.io/registration1.html

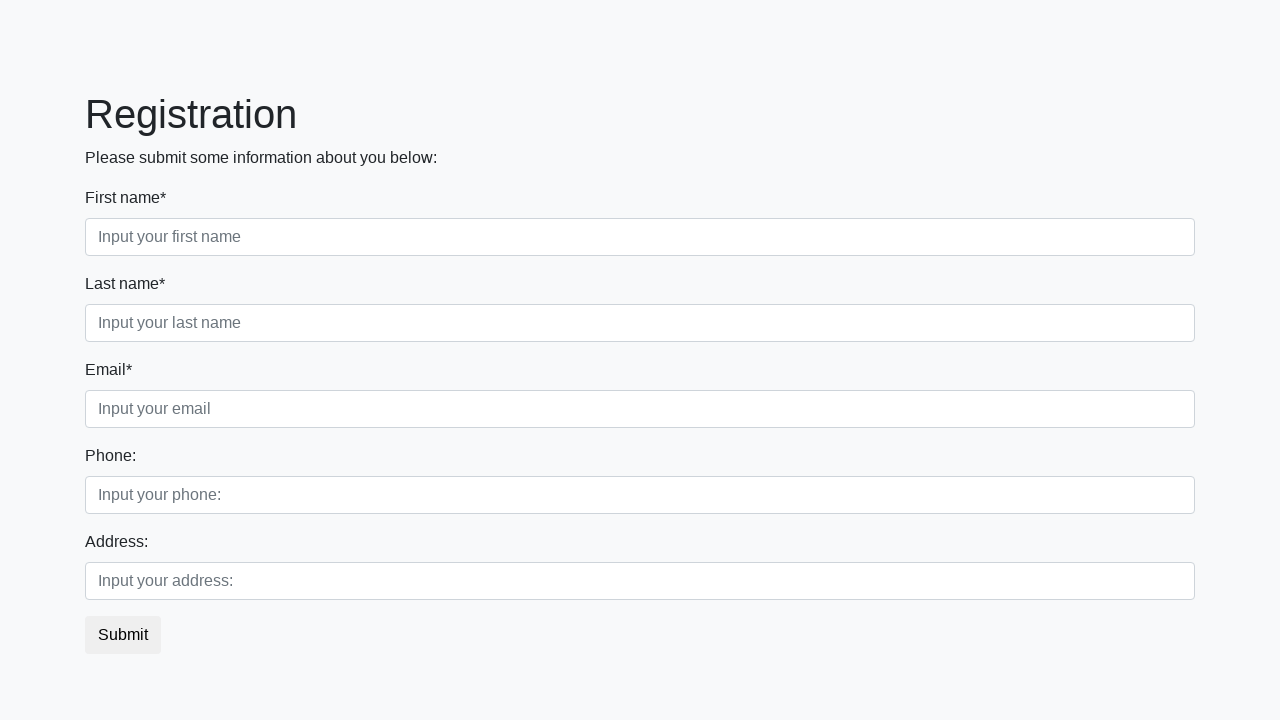

Filled first name field with 'John' on input[placeholder='Input your first name']
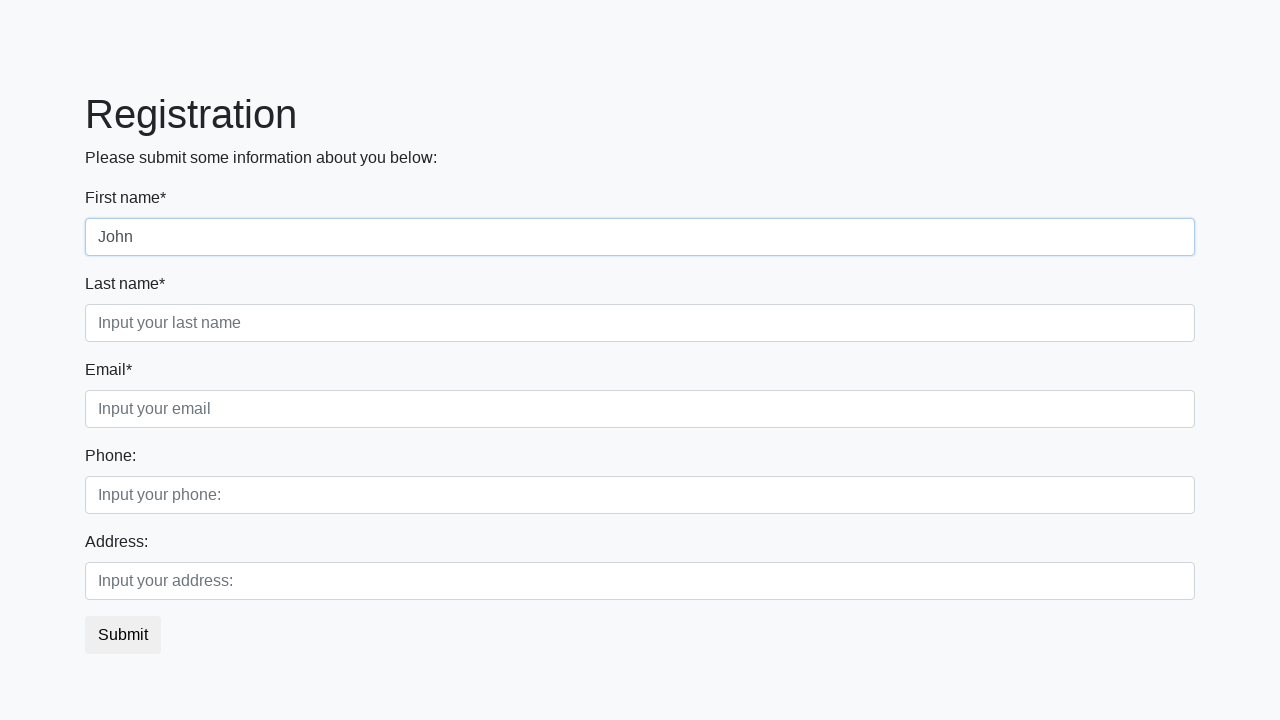

Filled last name field with 'Smith' on input[placeholder='Input your last name']
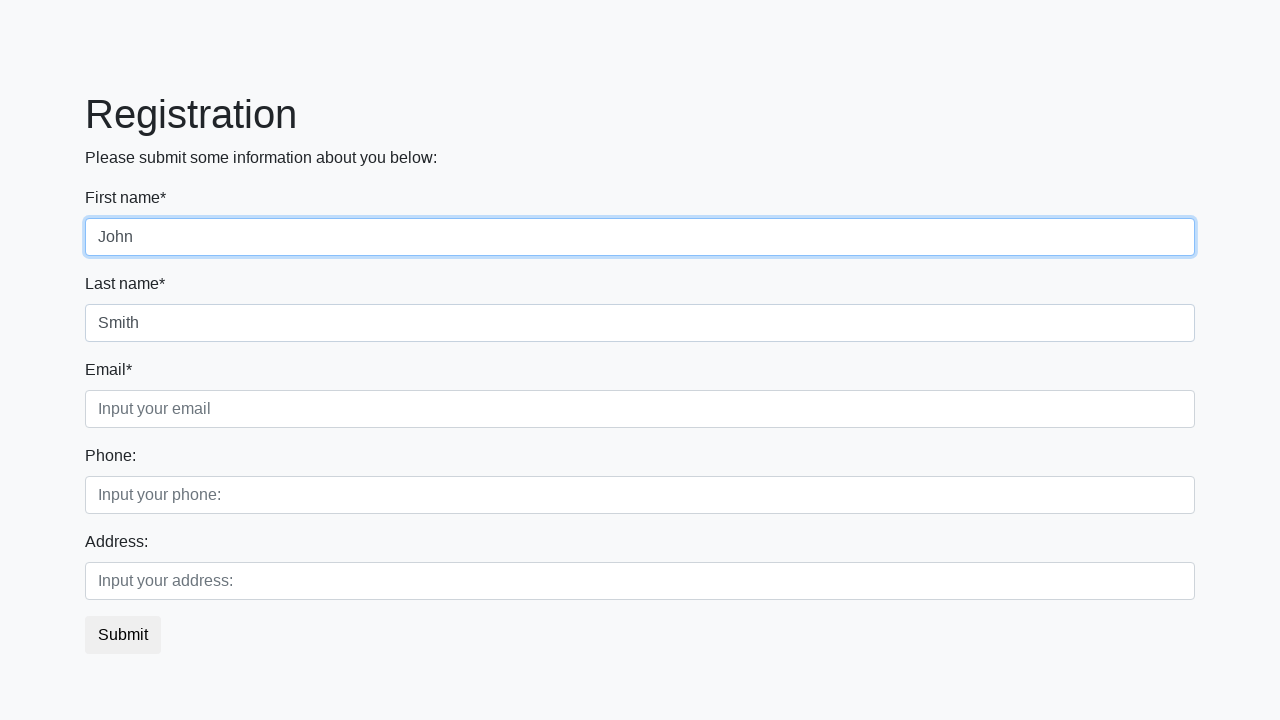

Filled email field with 'john.smith@example.com' on input[placeholder='Input your email']
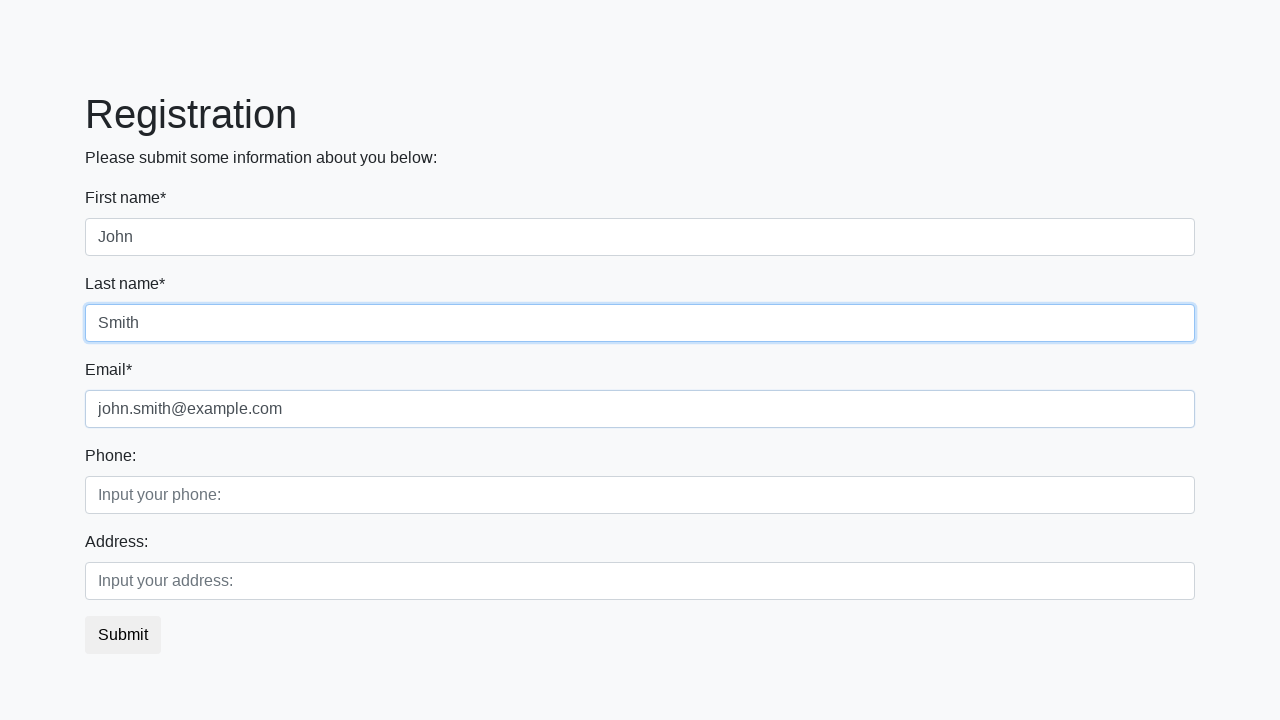

Clicked submit button to register at (123, 635) on button.btn
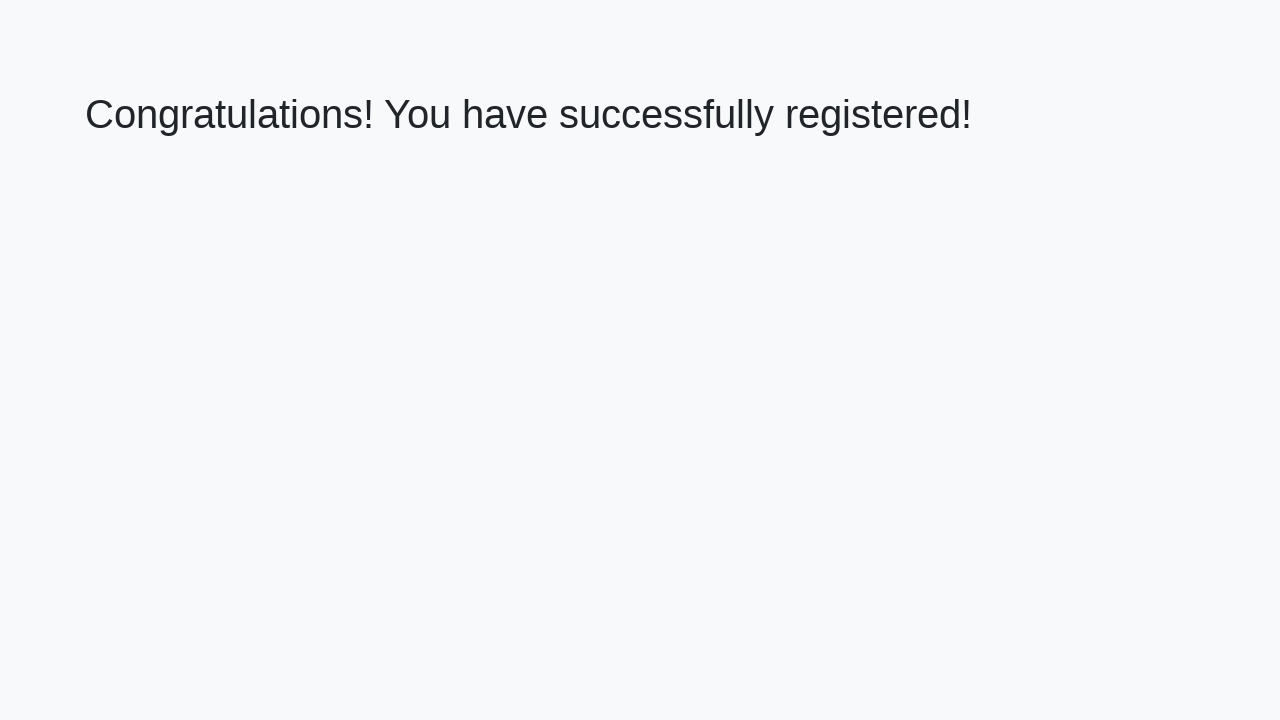

Success message heading loaded
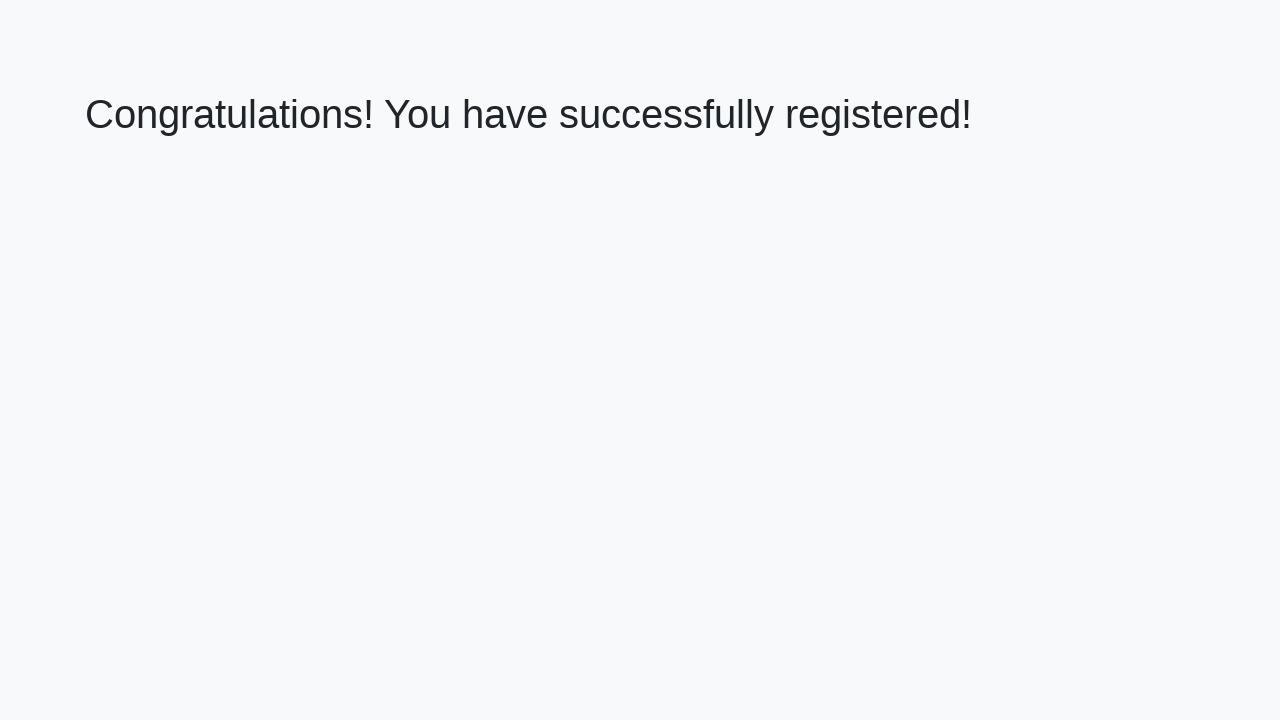

Retrieved success message text
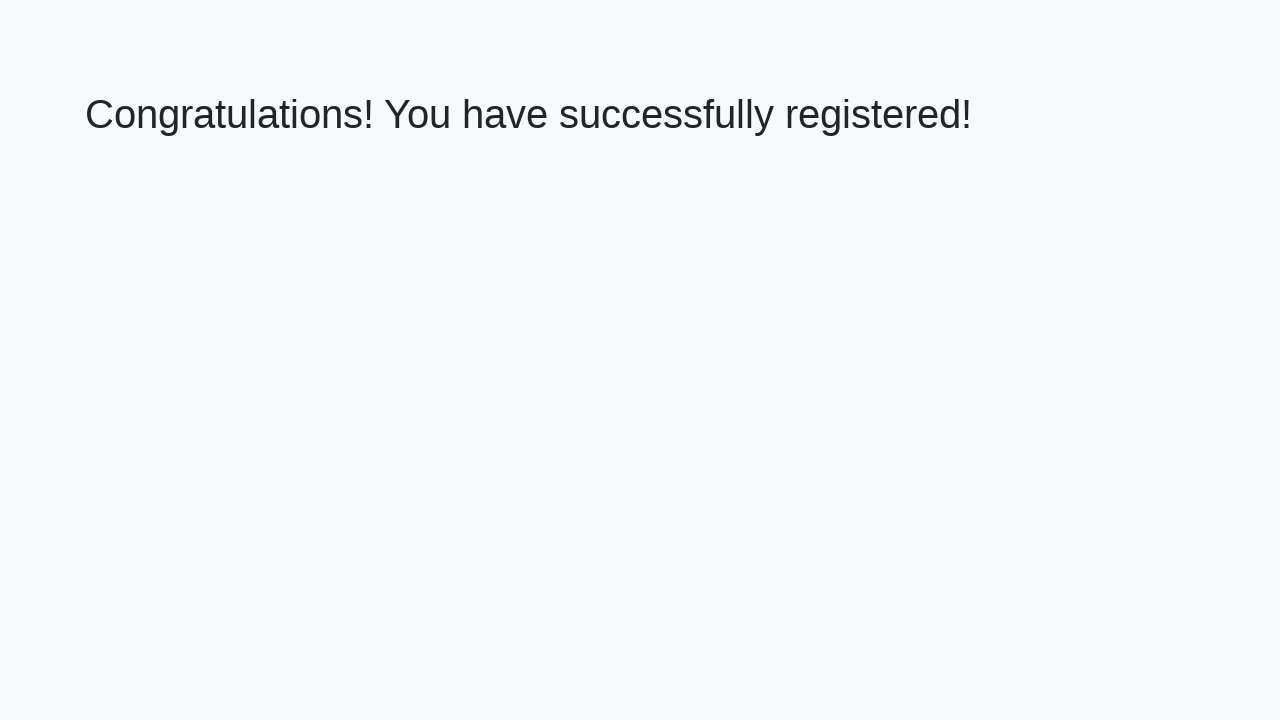

Verified success message: 'Congratulations! You have successfully registered!'
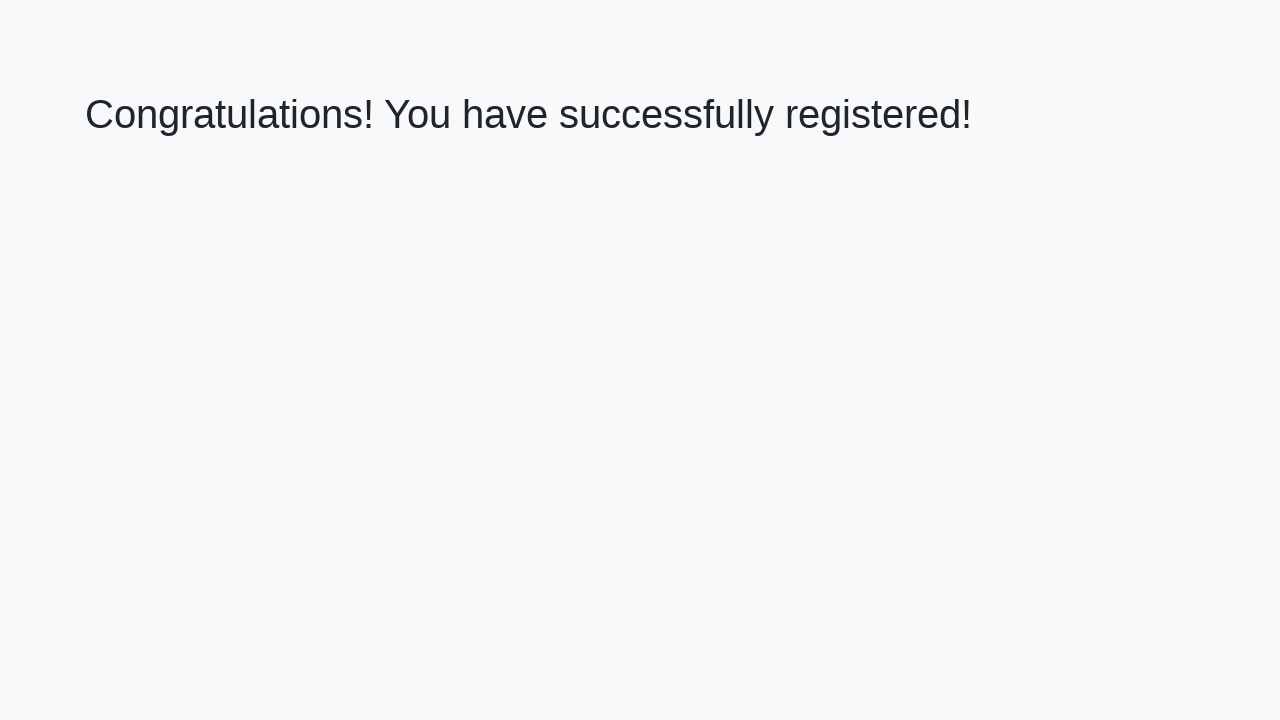

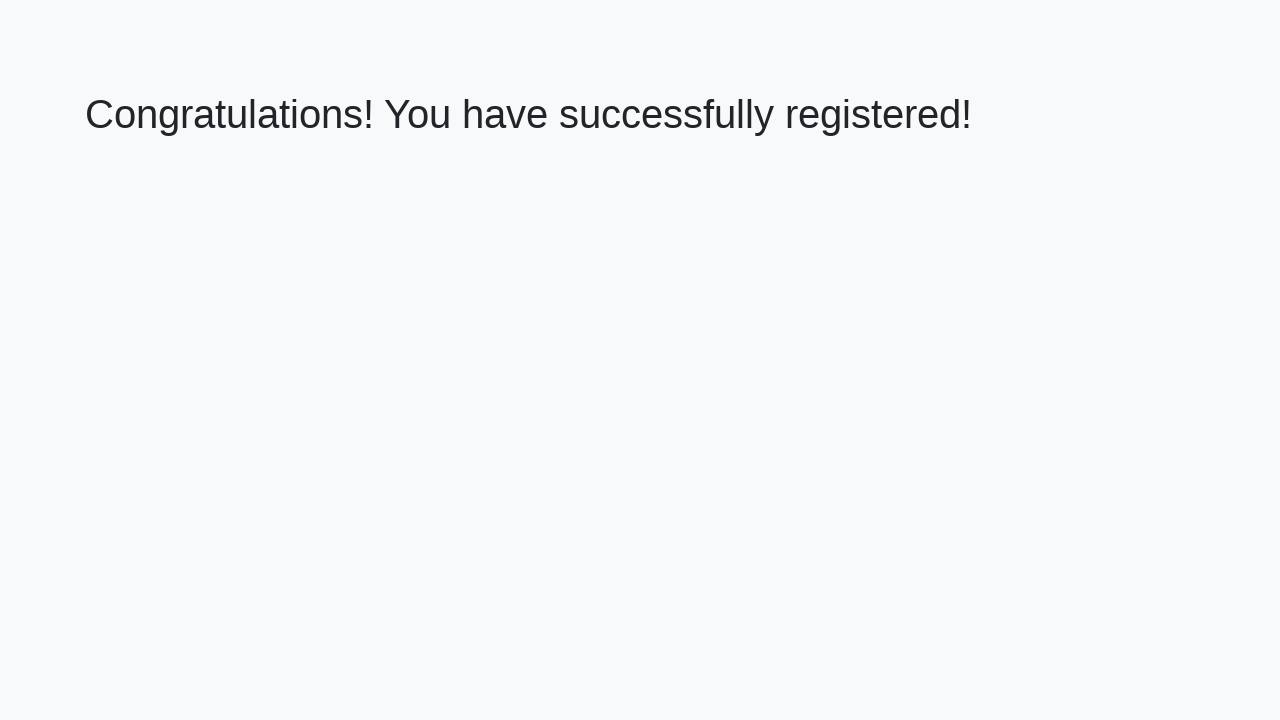